Tests login form functionality by entering credentials and verifying the confirmation message appears after submission

Starting URL: https://v1.training-support.net/selenium/login-form

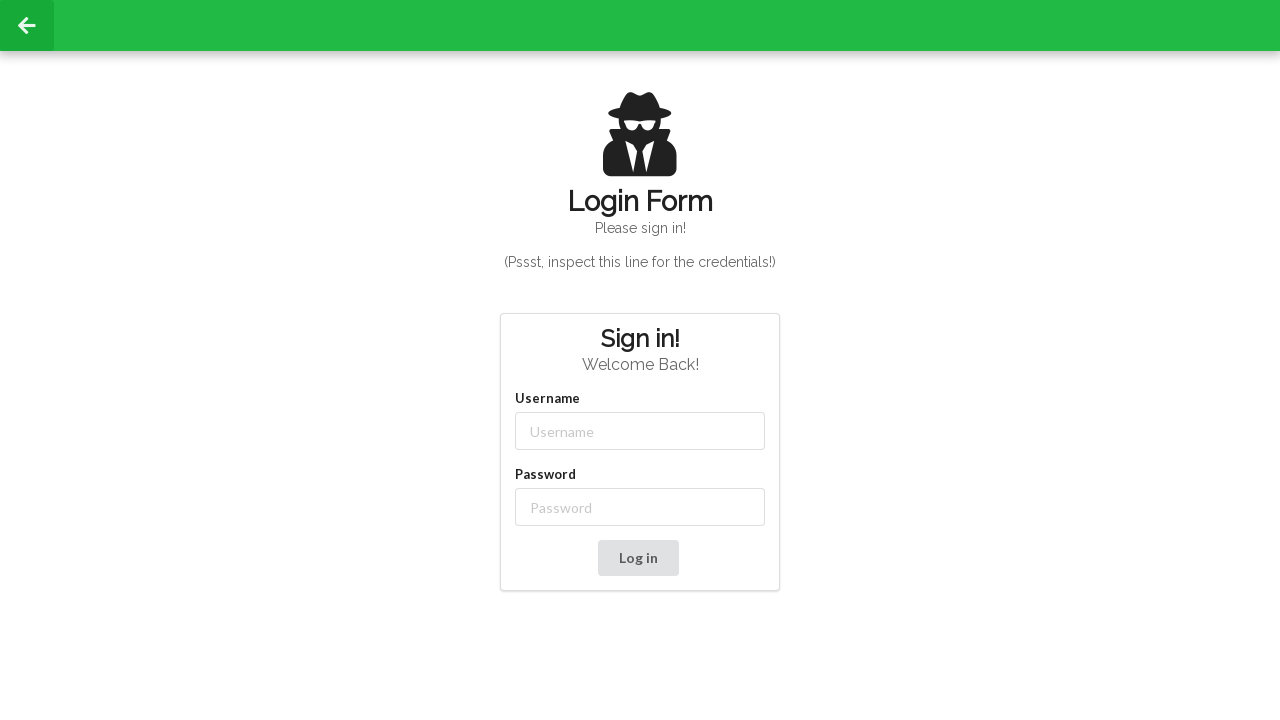

Entered username 'admin' into the username field on input#username
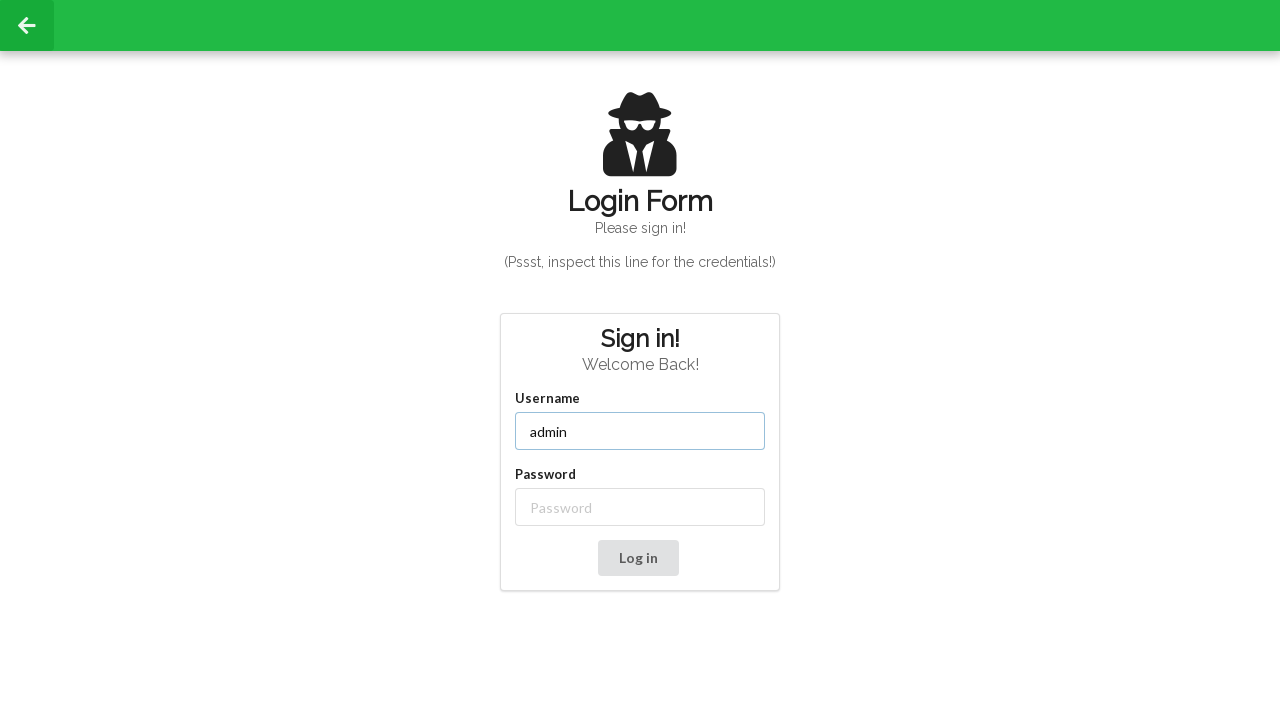

Entered password into the password field on input#password
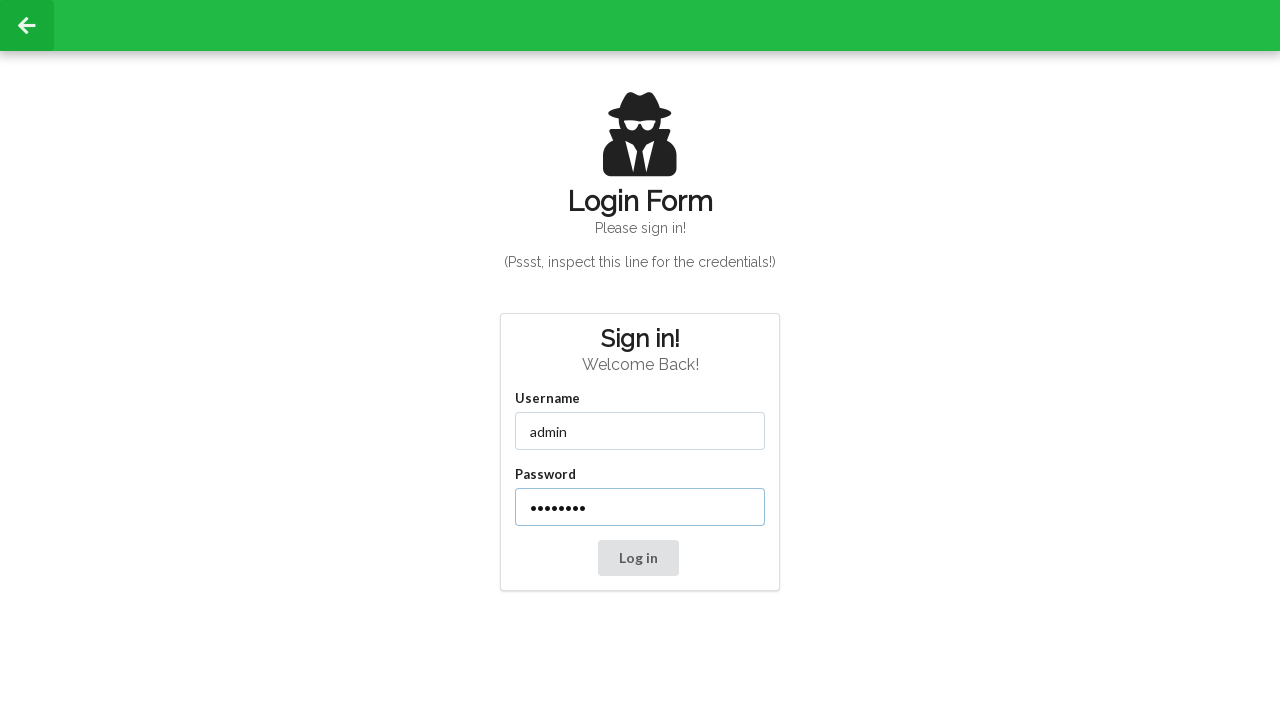

Clicked the Log in button to submit credentials at (638, 558) on button:text('Log in')
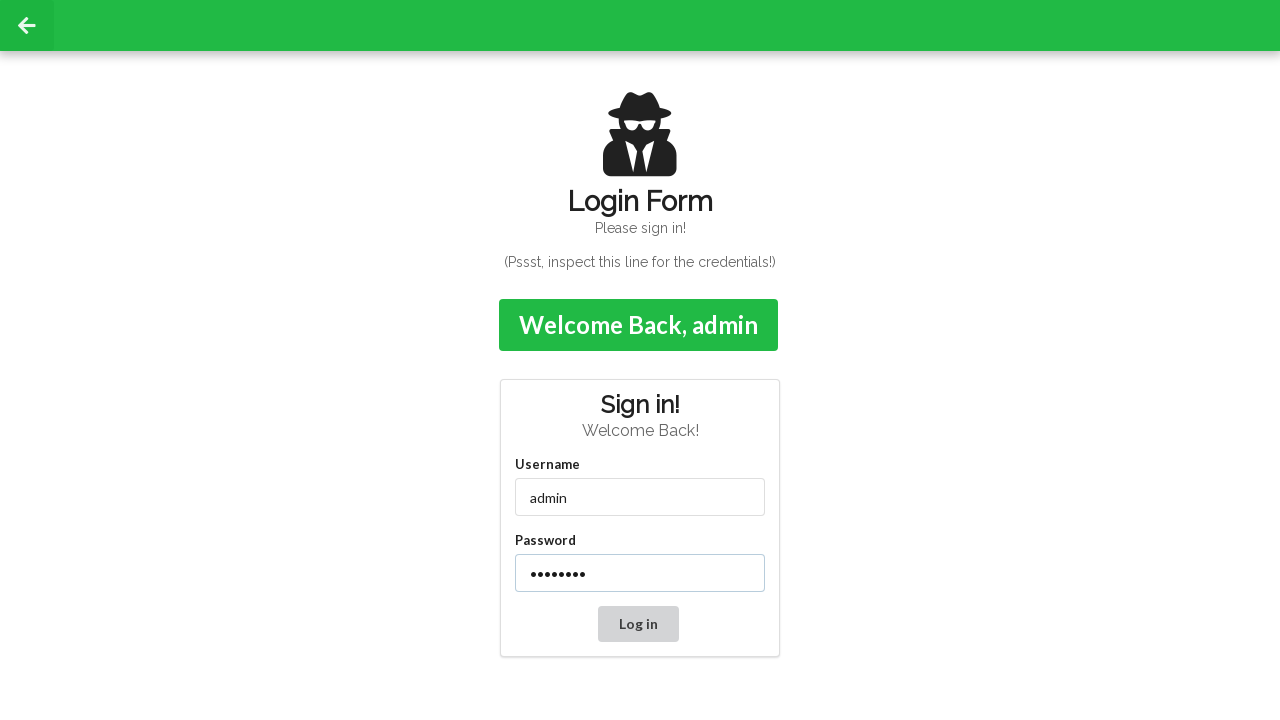

Confirmation message appeared after successful login
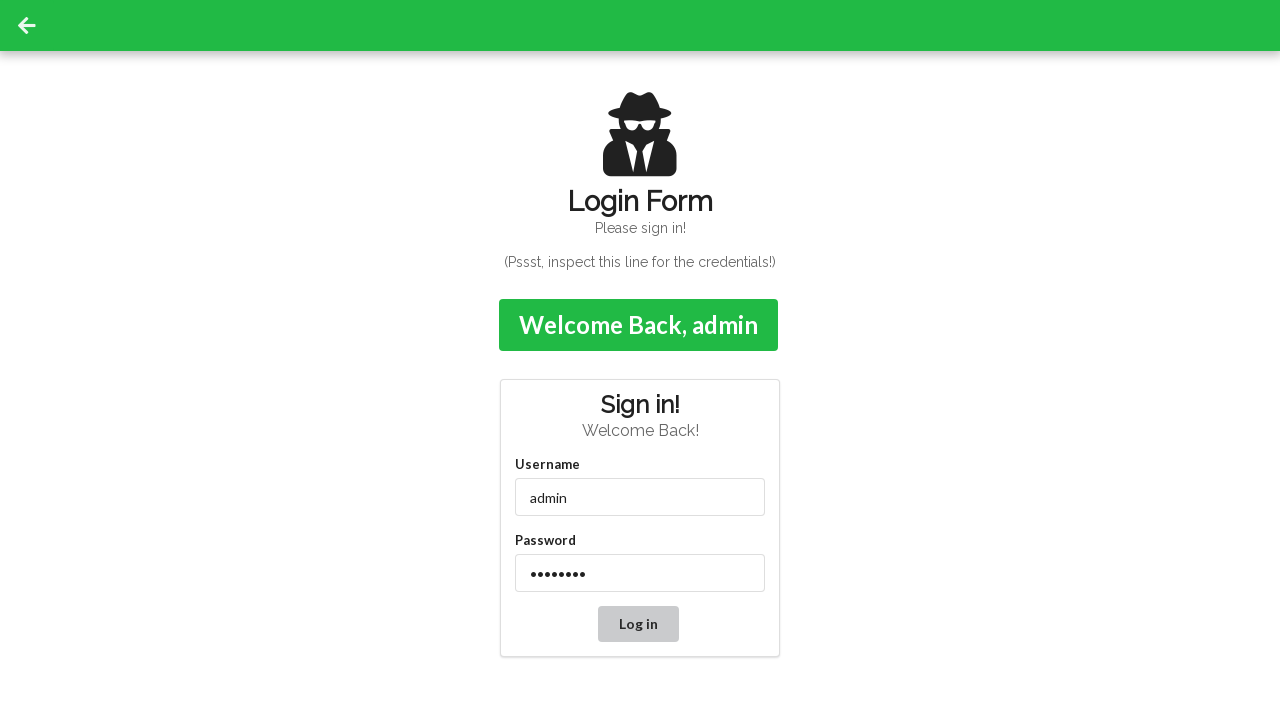

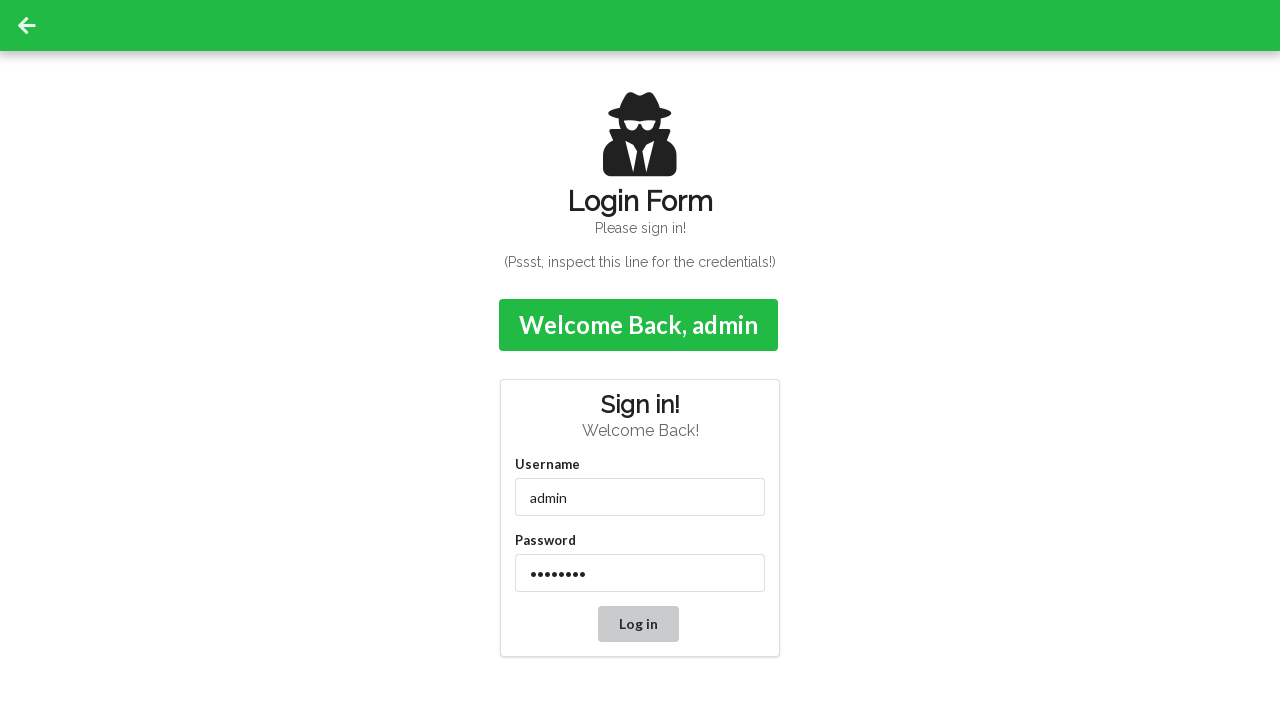